Tests that the items left counter updates correctly when adding todos and marking them as completed

Starting URL: https://demo.playwright.dev/todomvc/

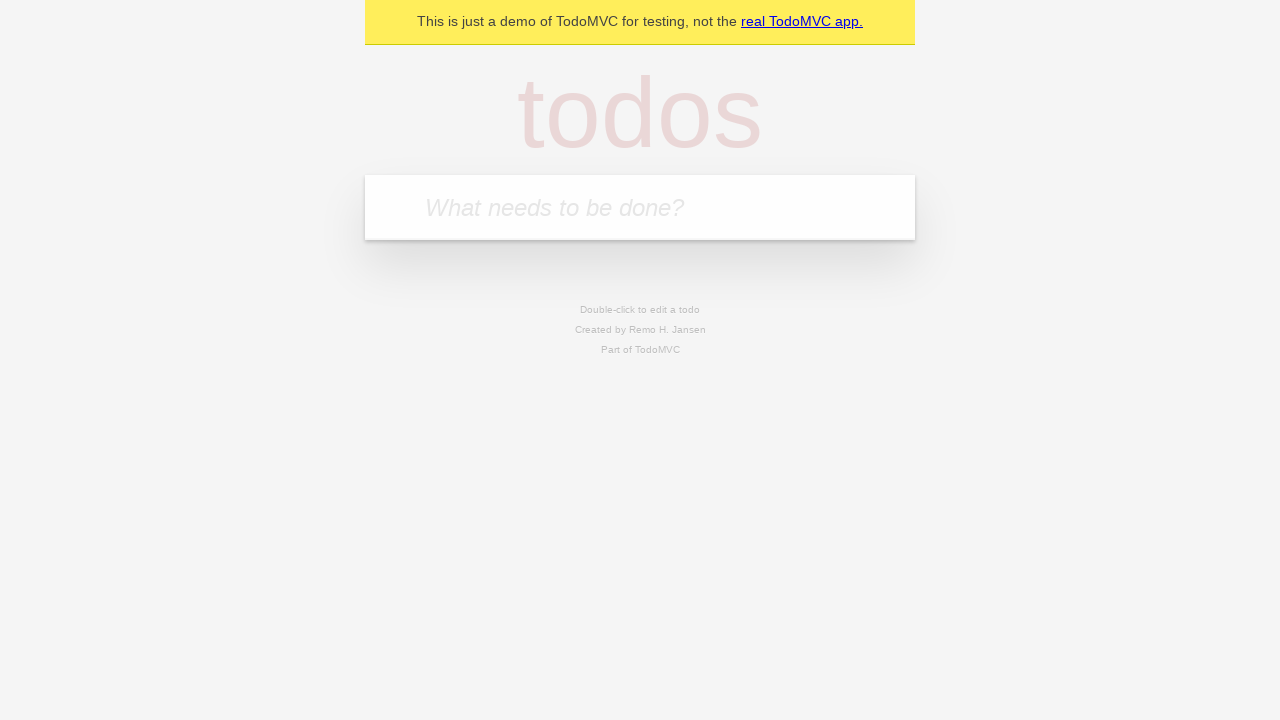

Filled todo input with 'Task 1' on internal:attr=[placeholder="What needs to be done?"i]
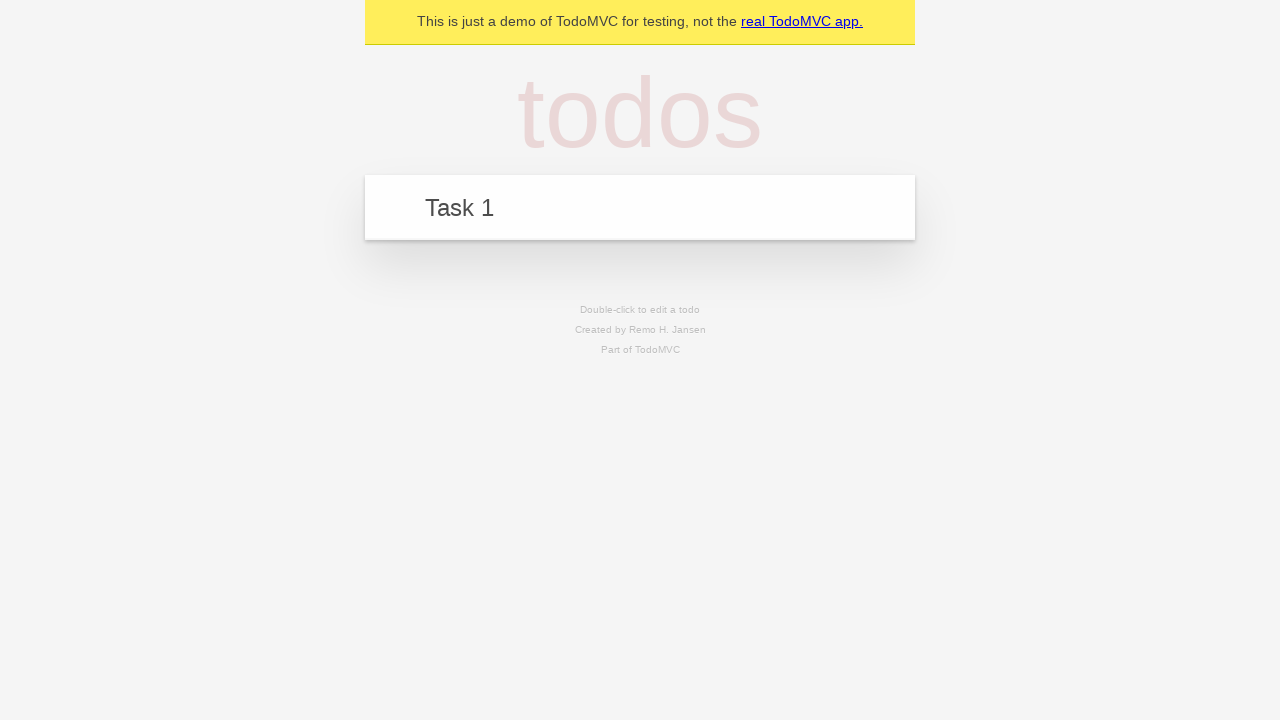

Pressed Enter to add first todo
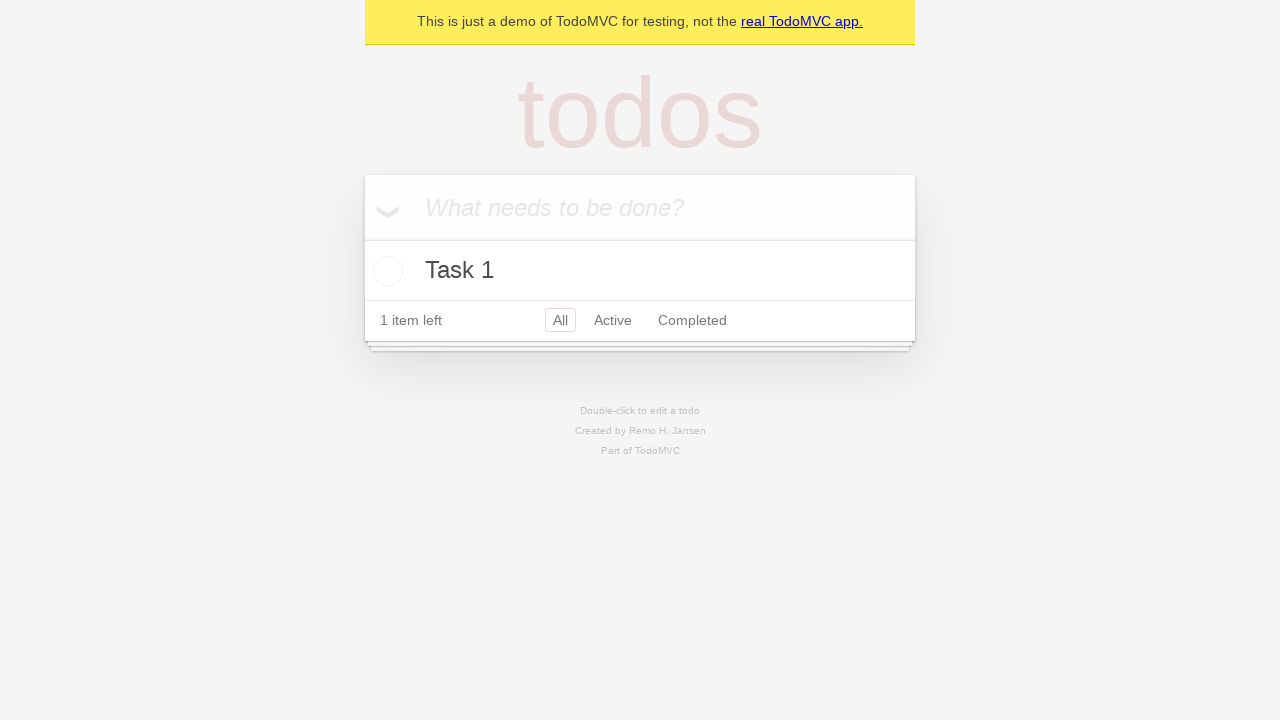

Filled todo input with 'Task 2' on internal:attr=[placeholder="What needs to be done?"i]
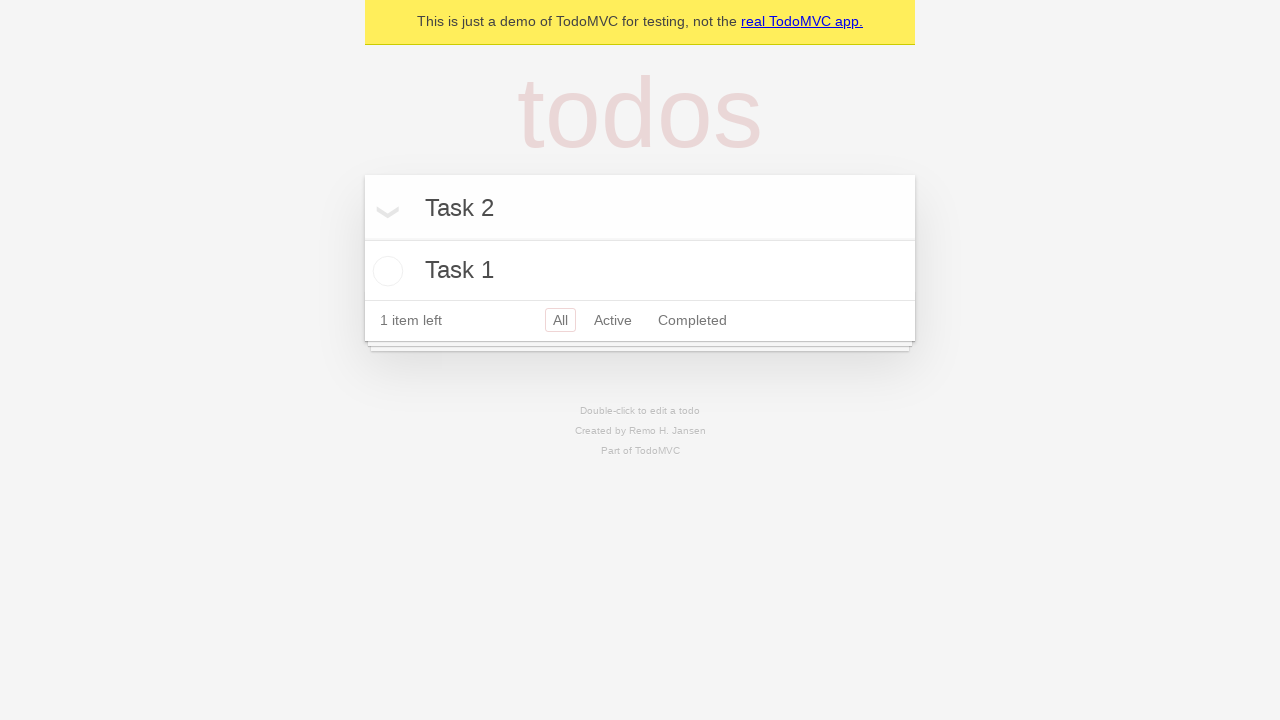

Pressed Enter to add second todo
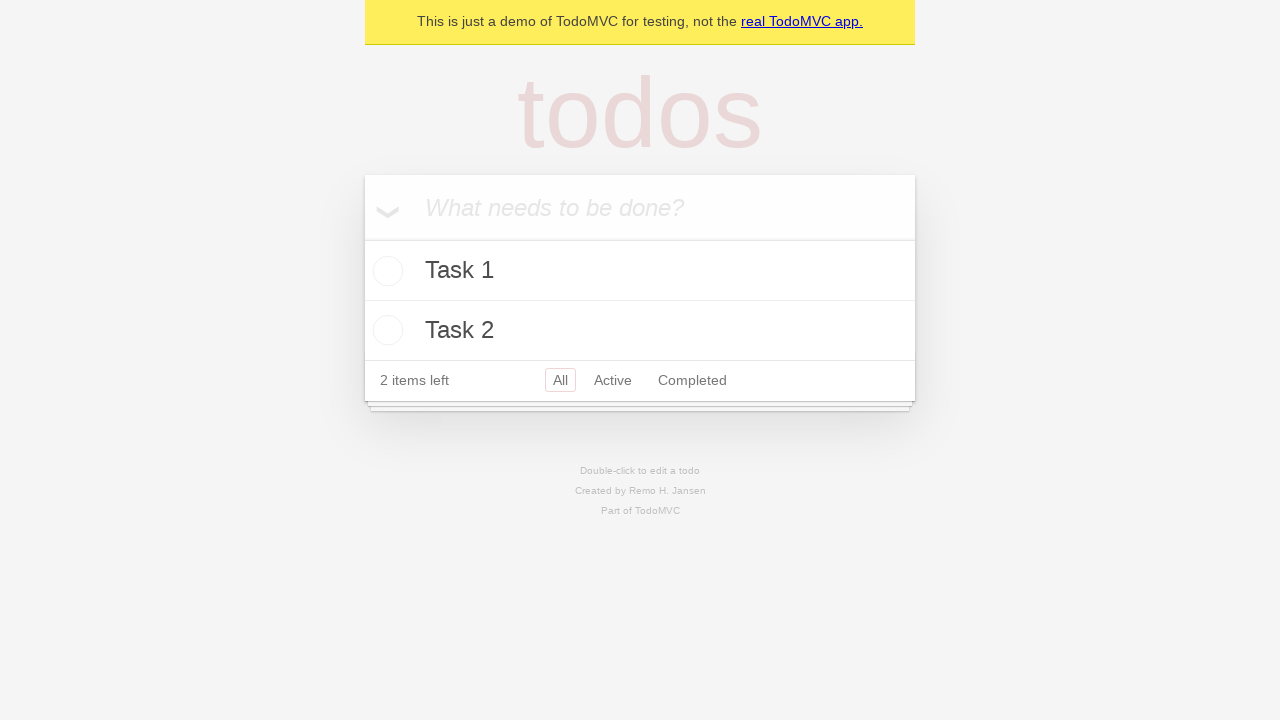

Counter updated to show 2 items left
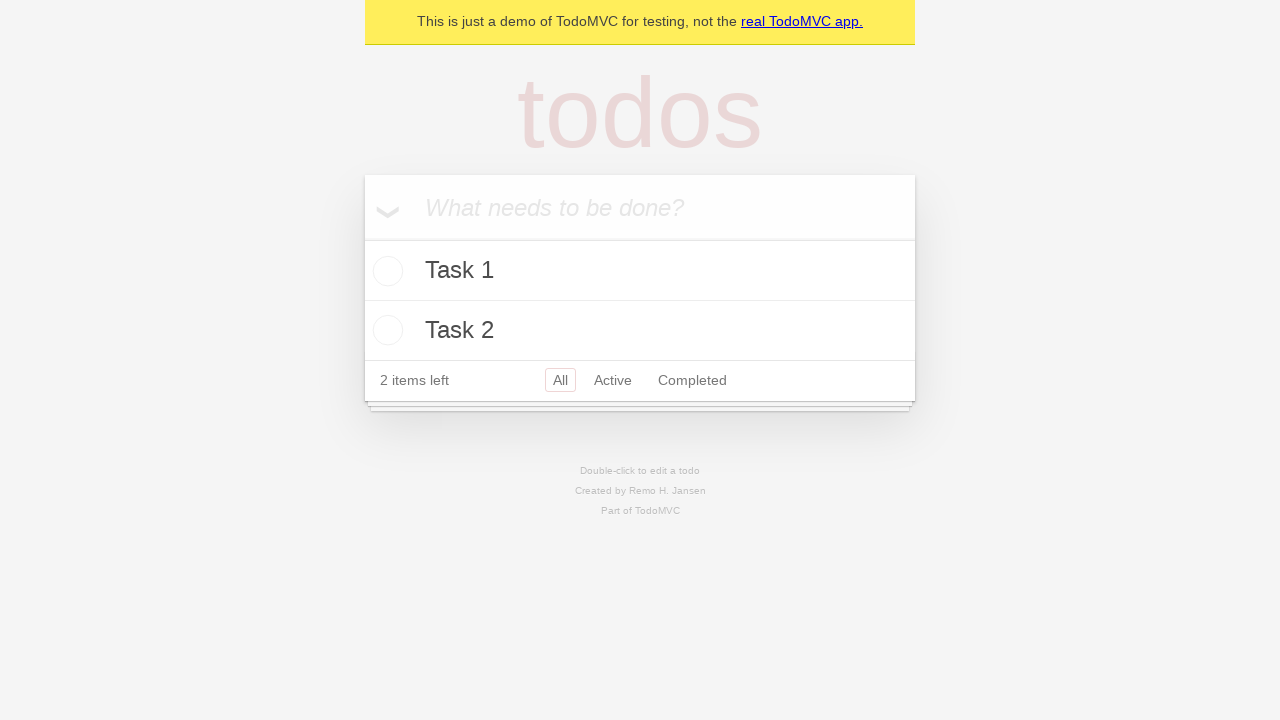

Checked first todo to mark it as completed at (385, 271) on .todo-list li .toggle >> nth=0
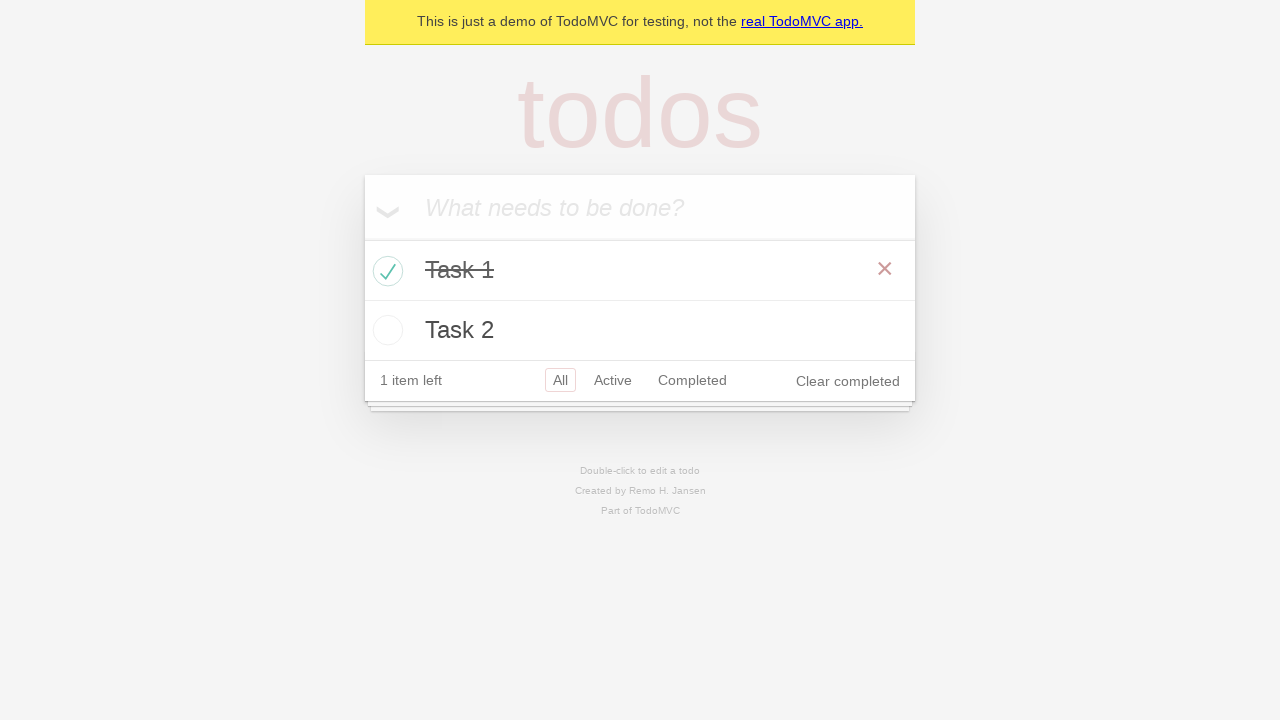

Counter updated to show 1 item left after completing first todo
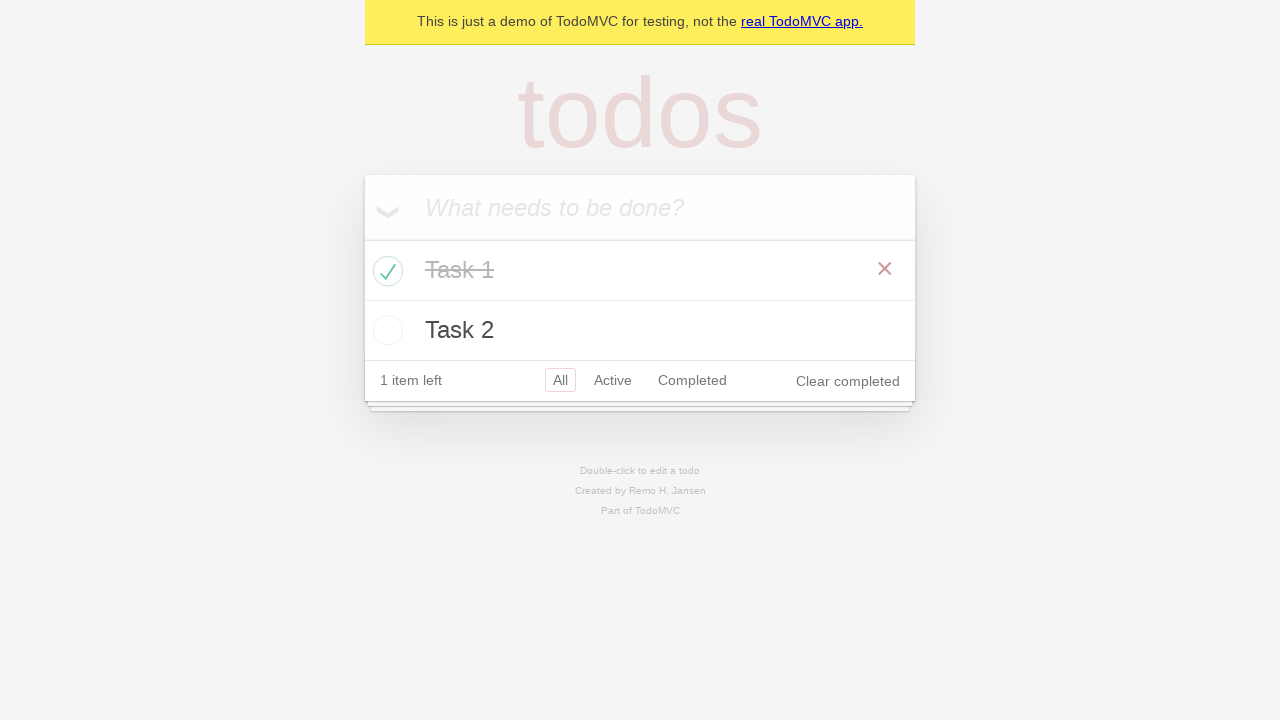

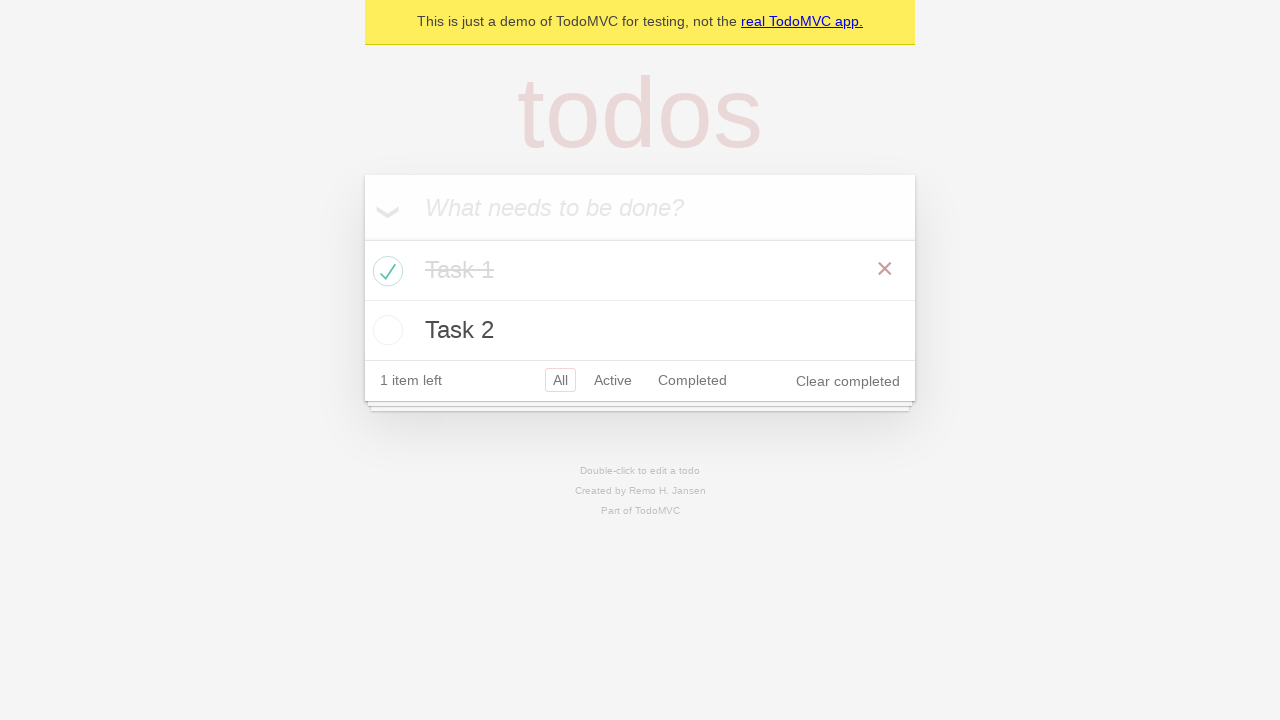